Tests XPath locator strategies by finding button elements using following-sibling and parent axis navigation, then verifying the elements are present and contain text.

Starting URL: https://rahulshettyacademy.com/AutomationPractice/

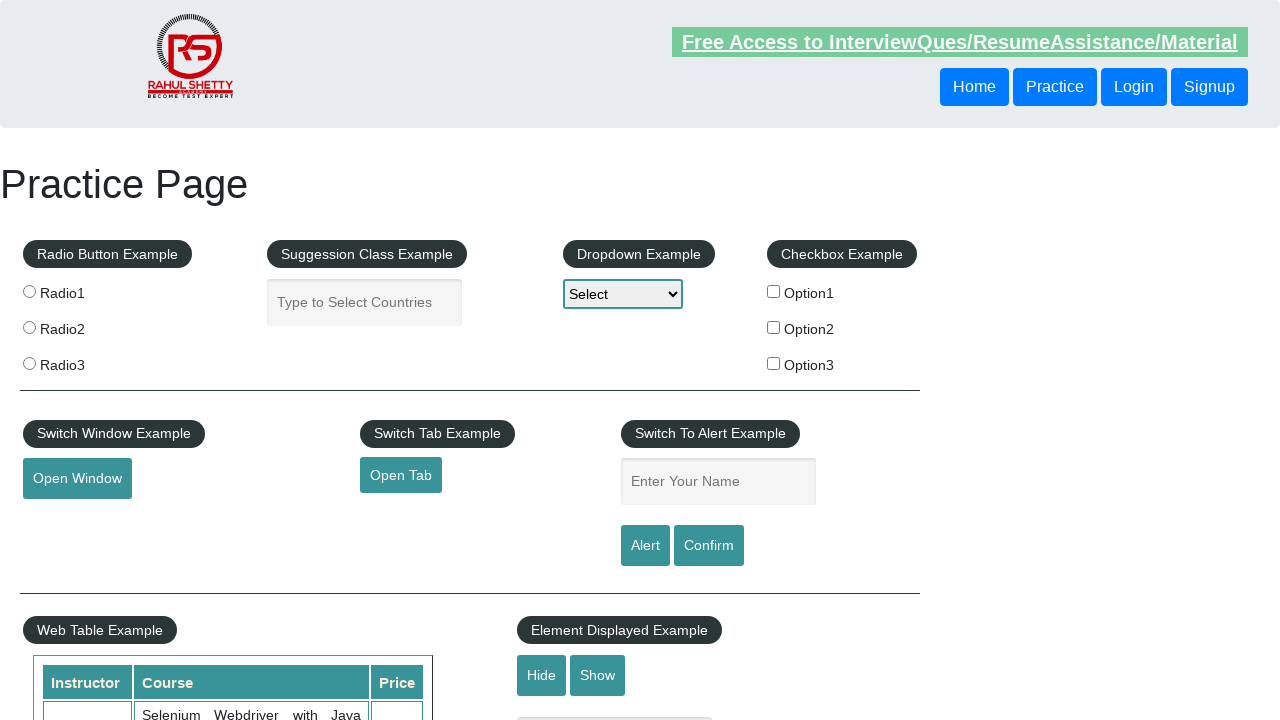

Located button using following-sibling XPath axis
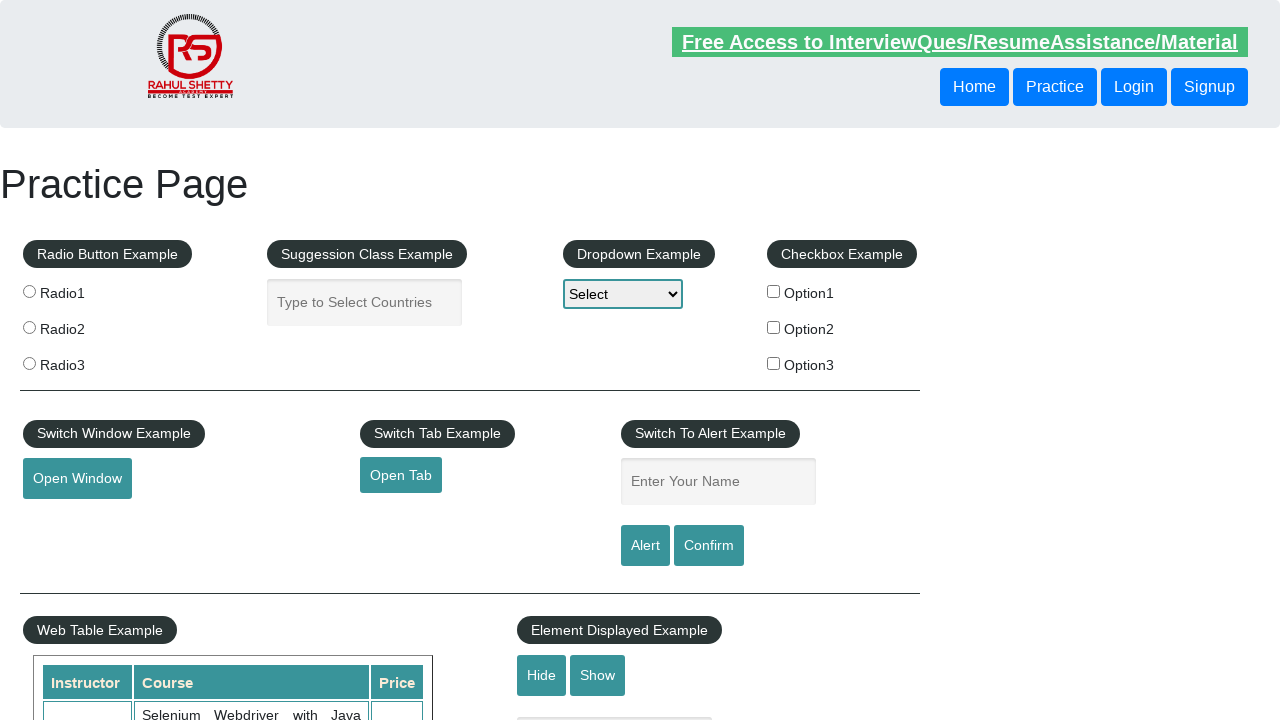

Verified first button is visible
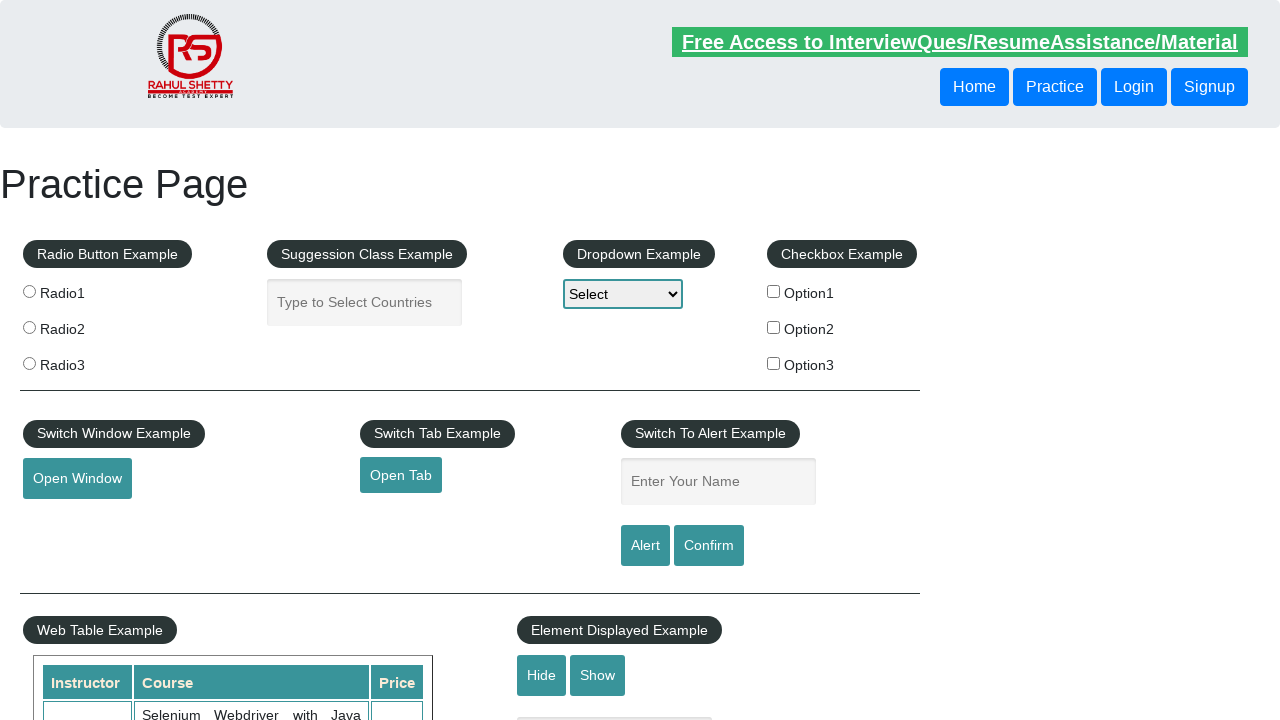

Located button using parent XPath axis
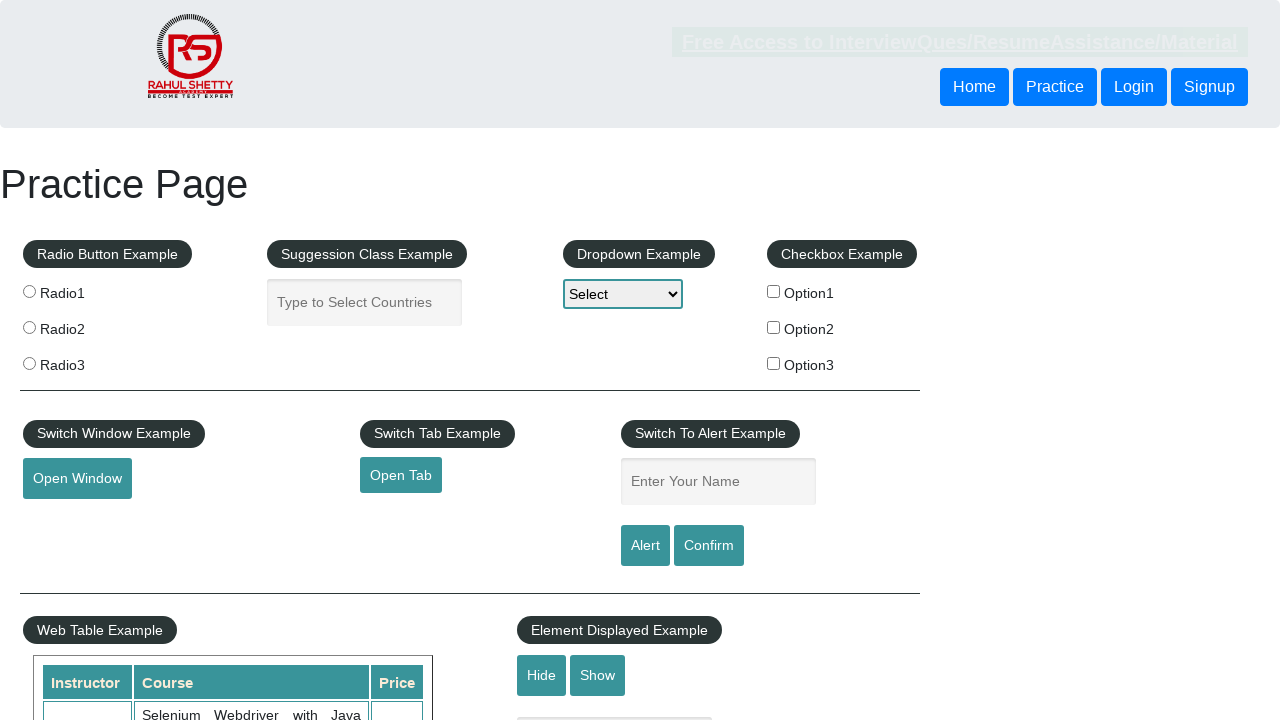

Verified second button is visible
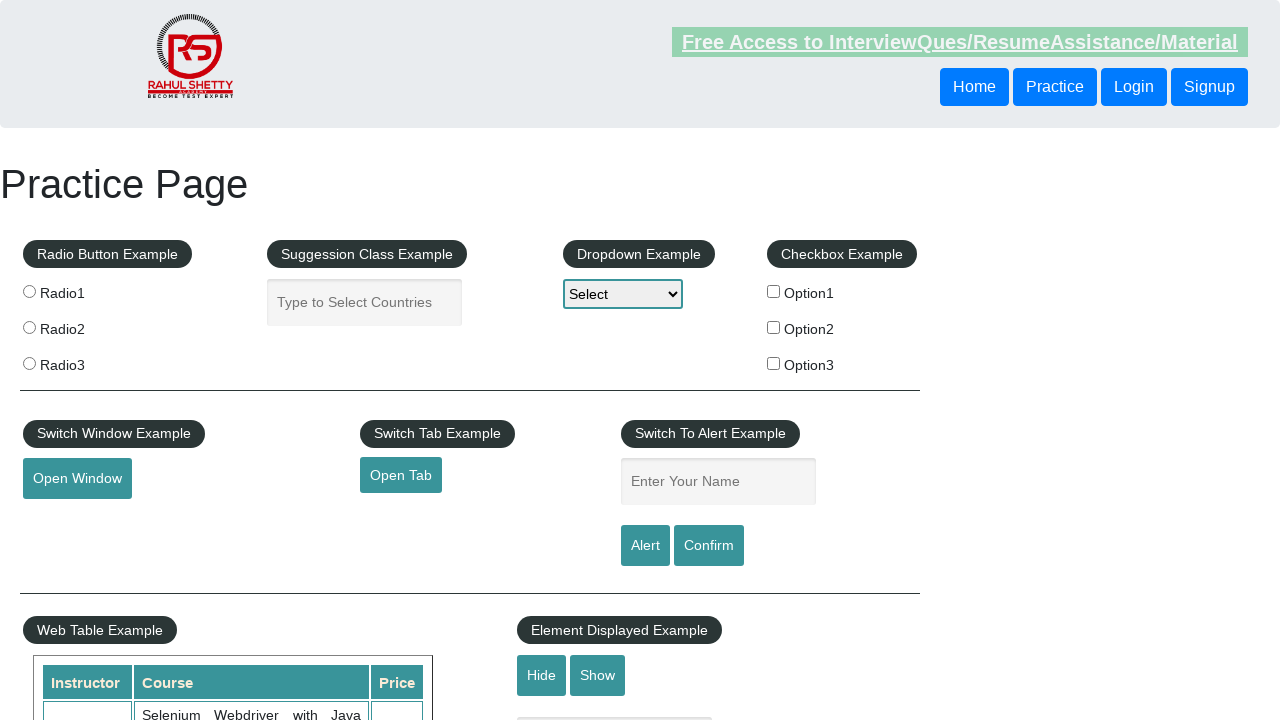

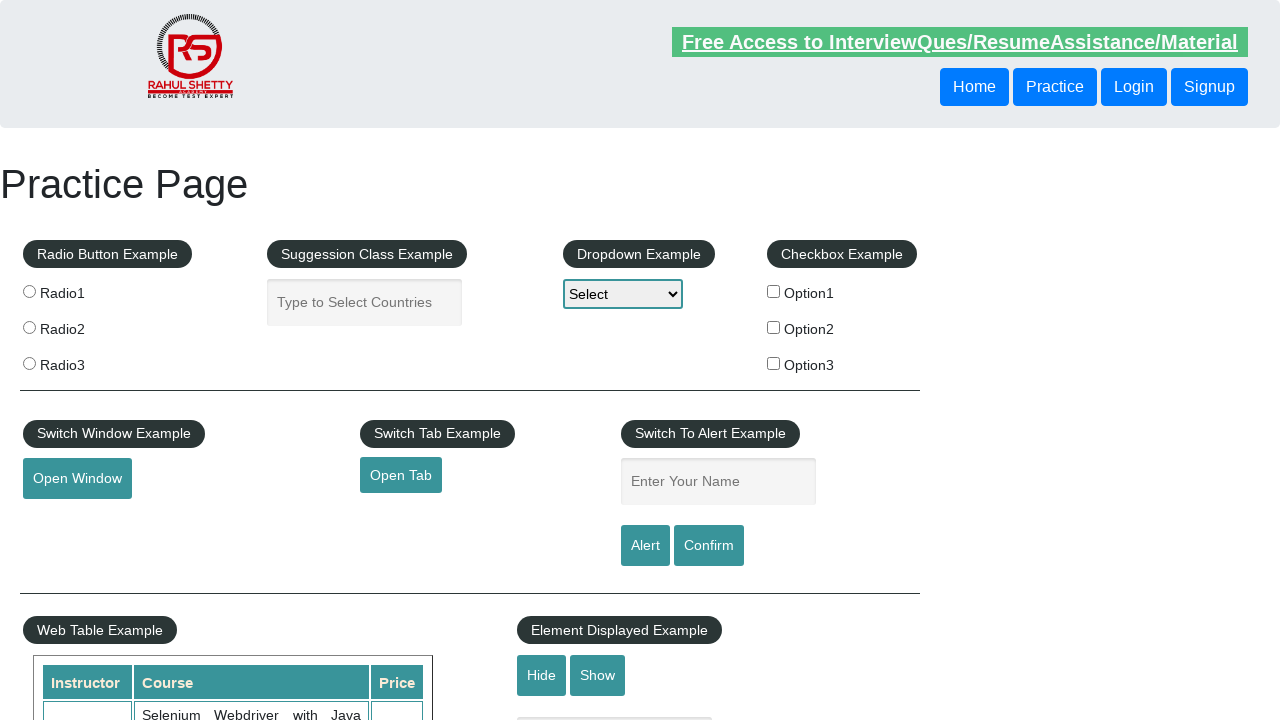